Tests JavaScript alert handling by entering text in a textbox, clicking the alert button, and accepting the alert dialog.

Starting URL: https://rahulshettyacademy.com/AutomationPractice/

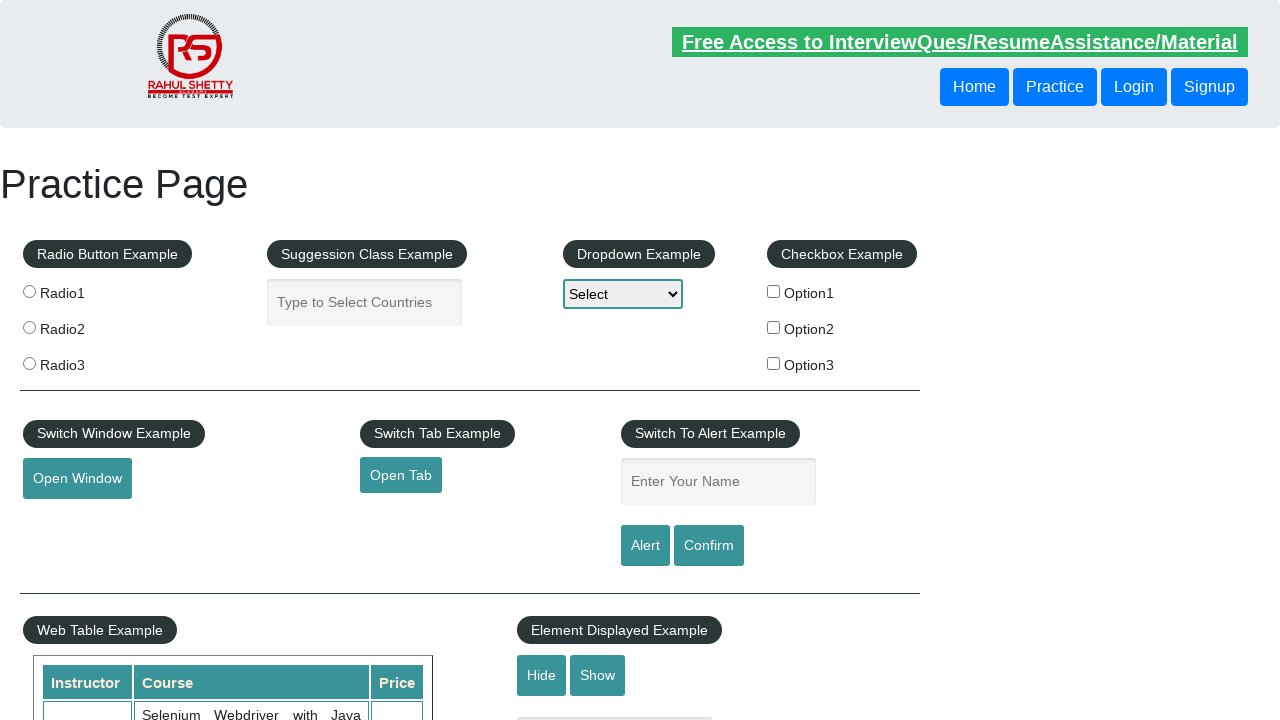

Alert section loaded - name input field is visible
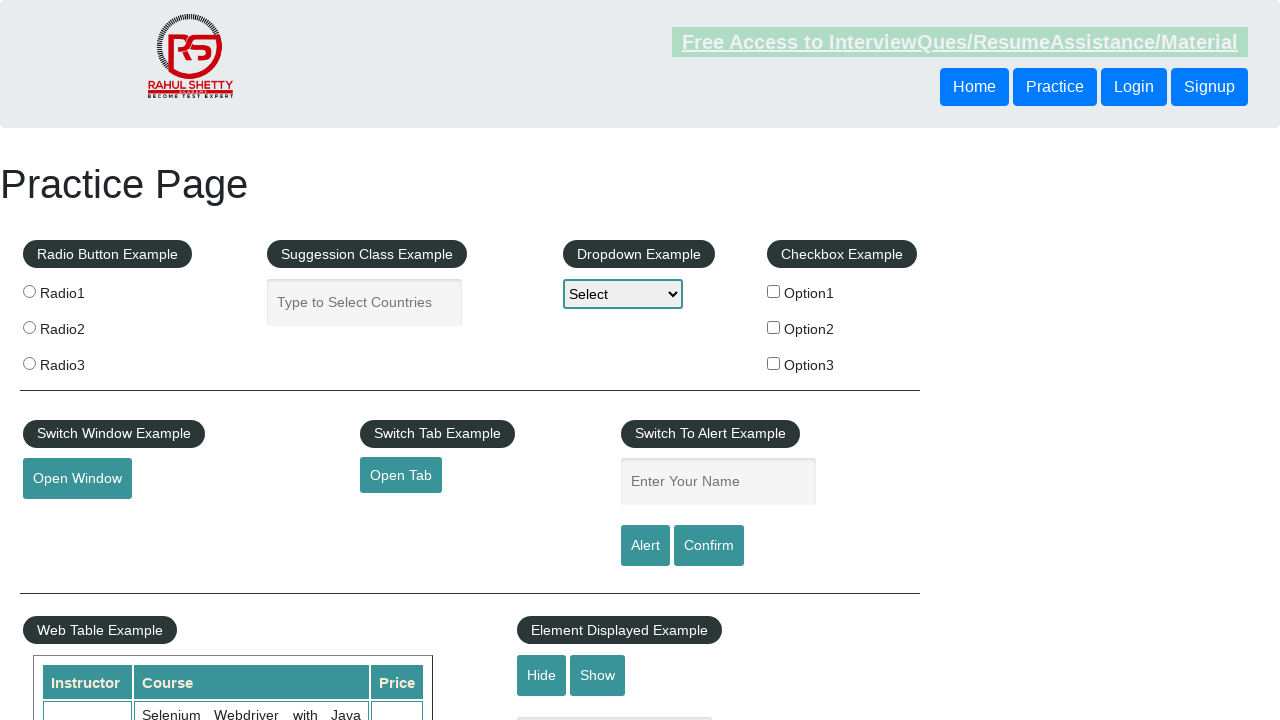

Clicked on the name input field at (718, 482) on input[name='enter-name']
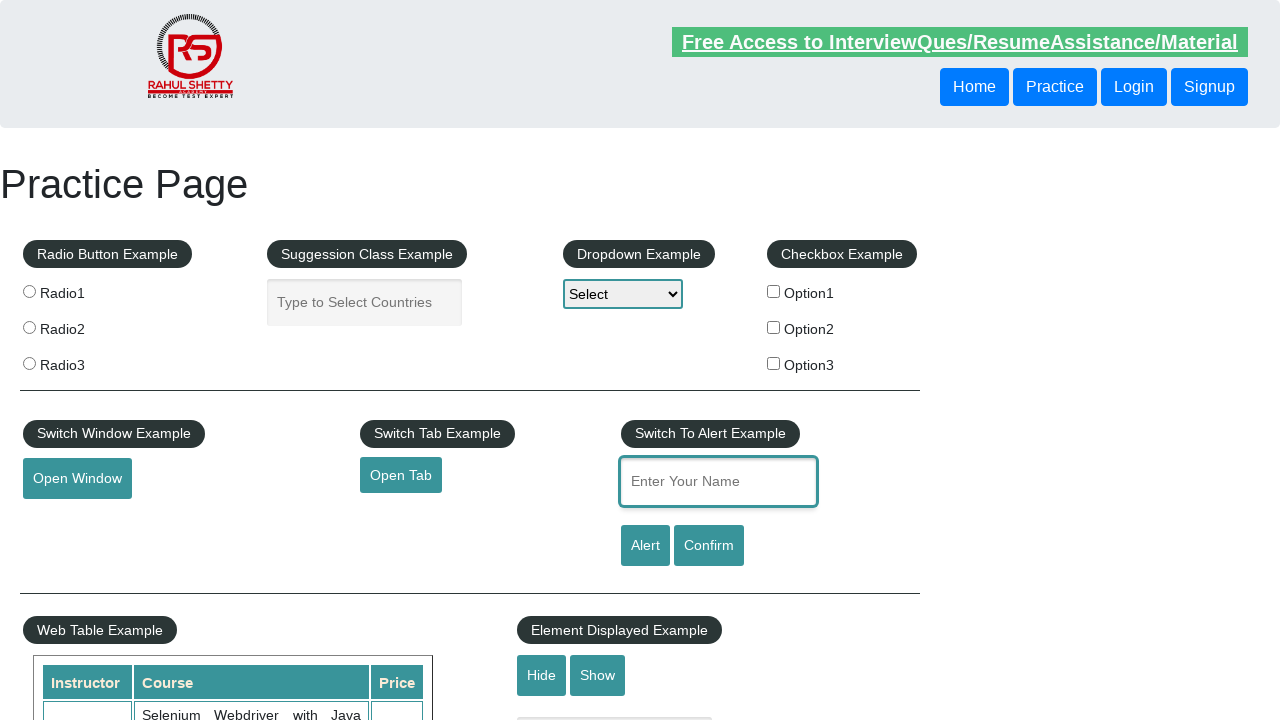

Entered 'TestUser' in the name input field on input[name='enter-name']
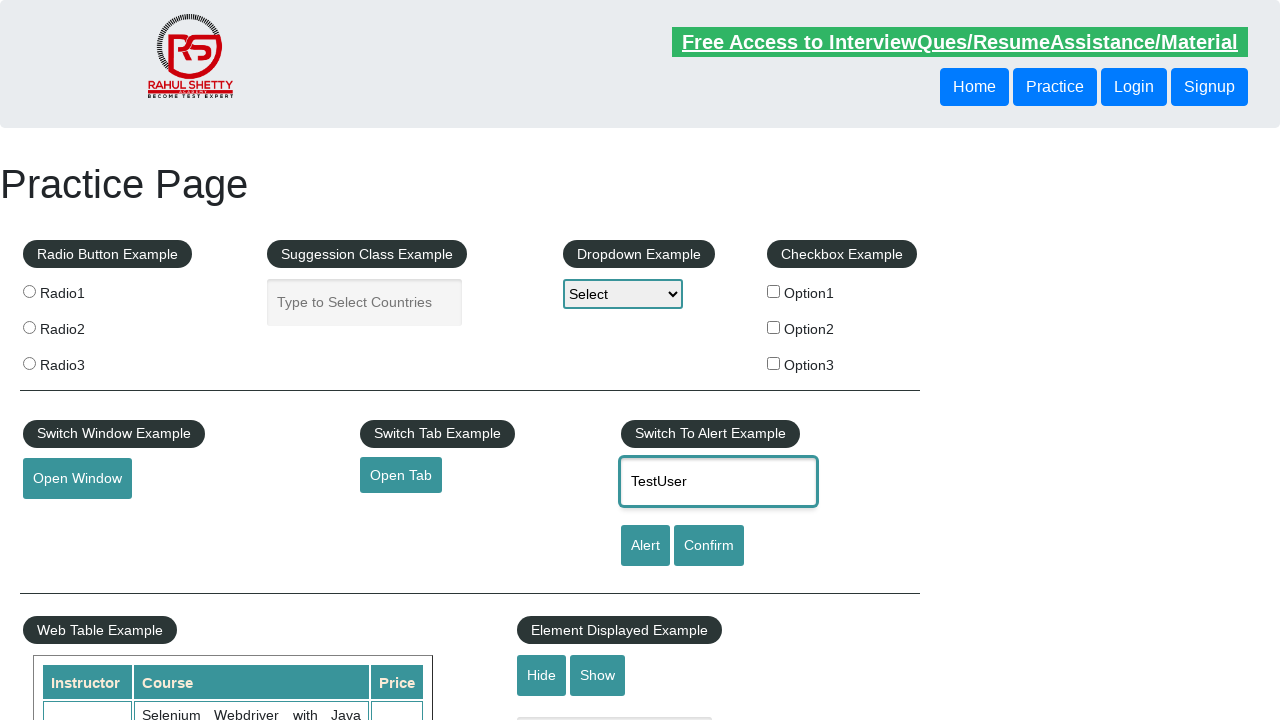

Set up dialog handler to automatically accept alerts
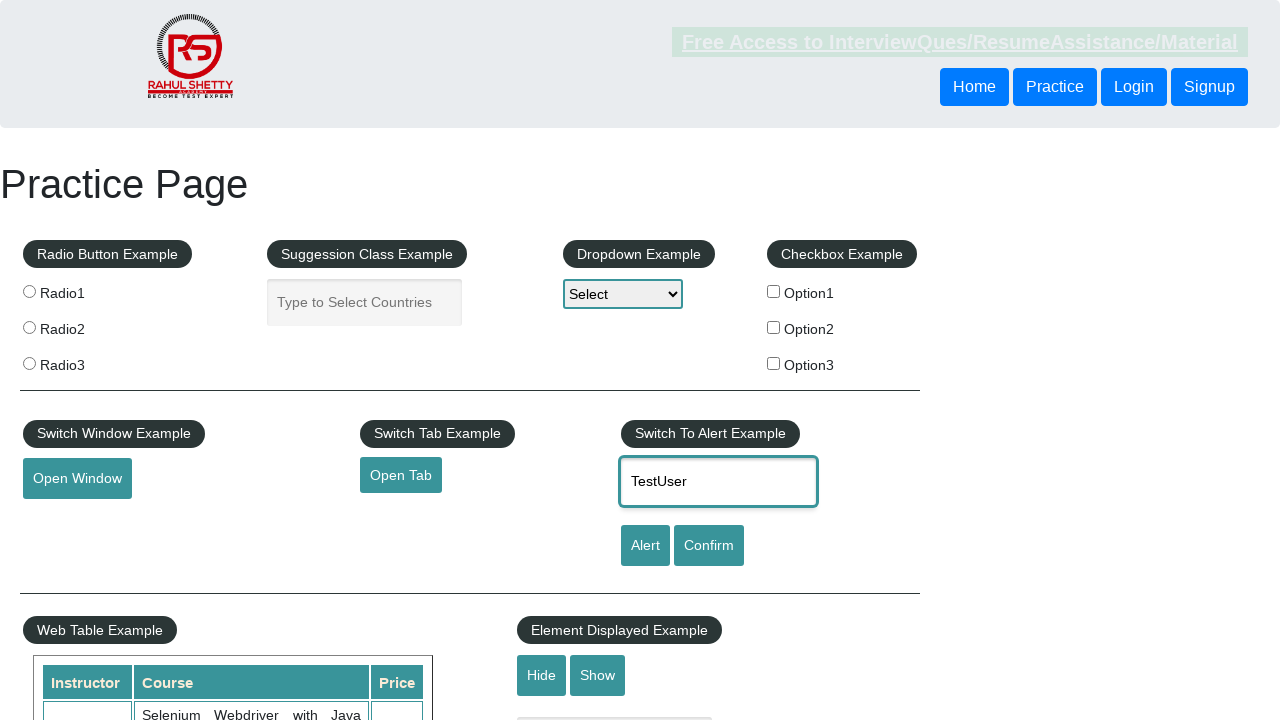

Clicked the alert button and accepted the JavaScript alert dialog at (645, 546) on input#alertbtn
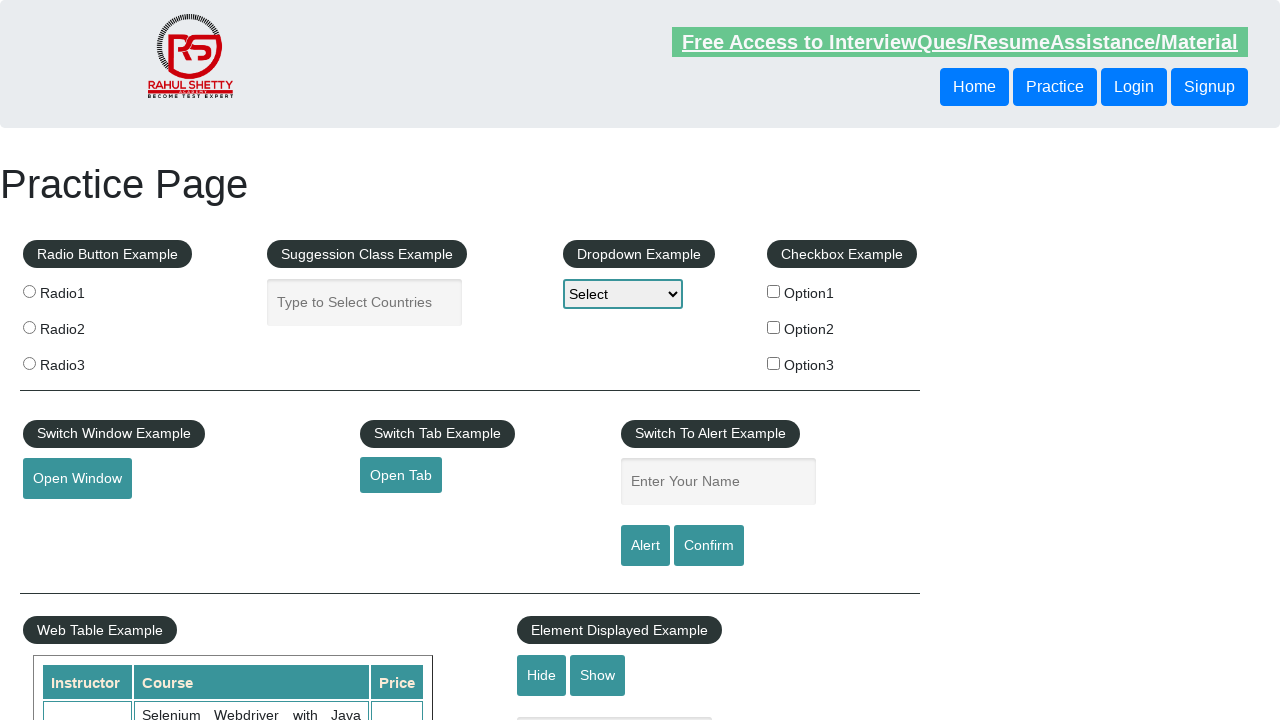

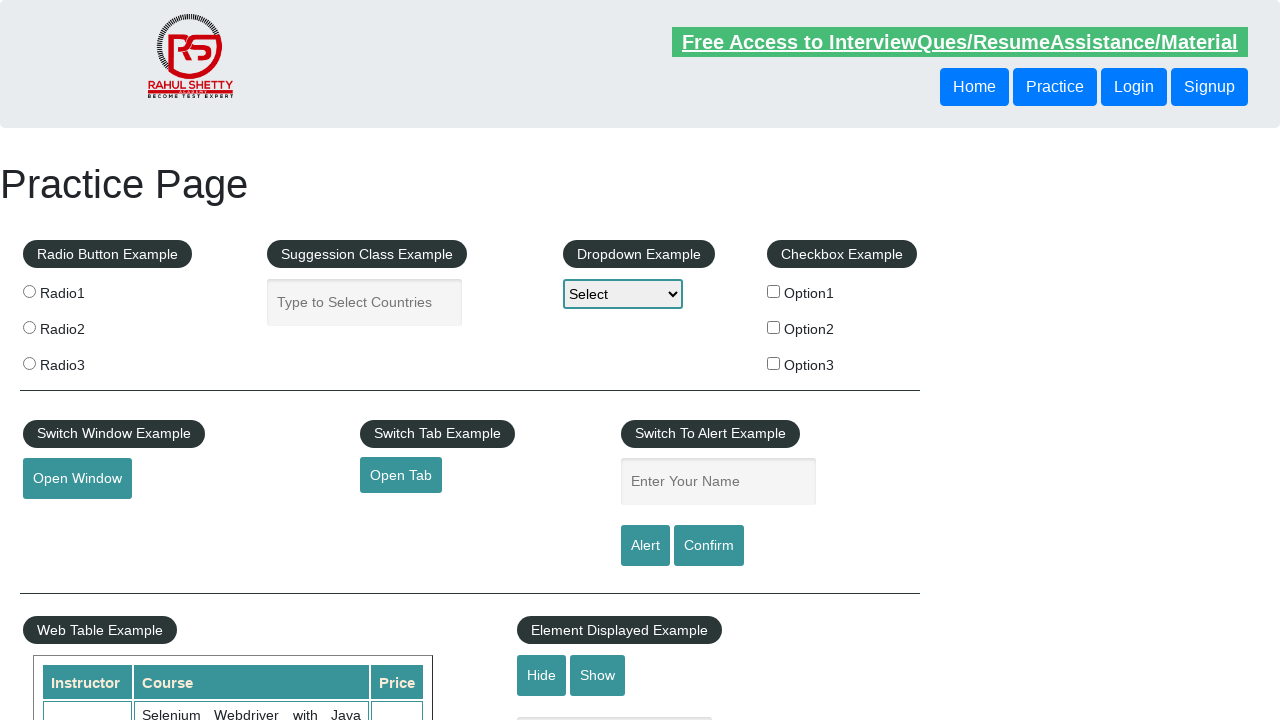